Tests dynamic loading functionality by clicking a Start button and waiting for the "Hello World" text to appear after dynamic content loads

Starting URL: https://the-internet.herokuapp.com/dynamic_loading/2

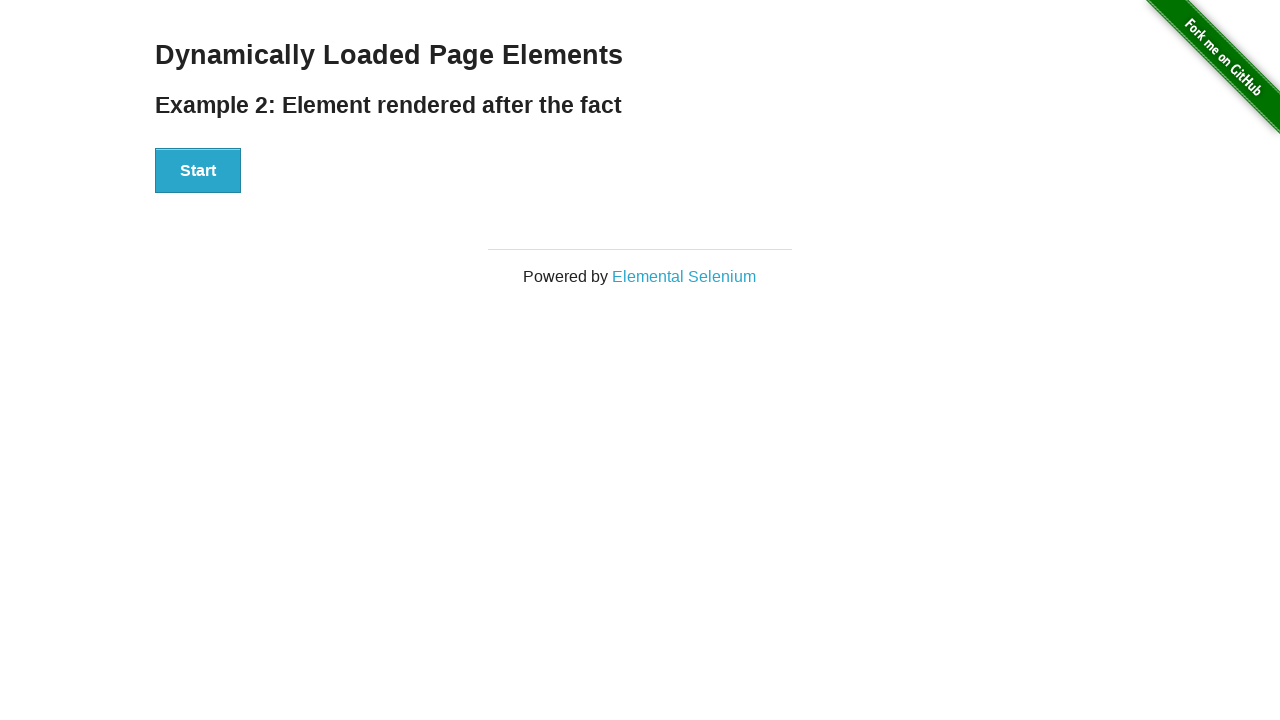

Navigated to dynamic loading page
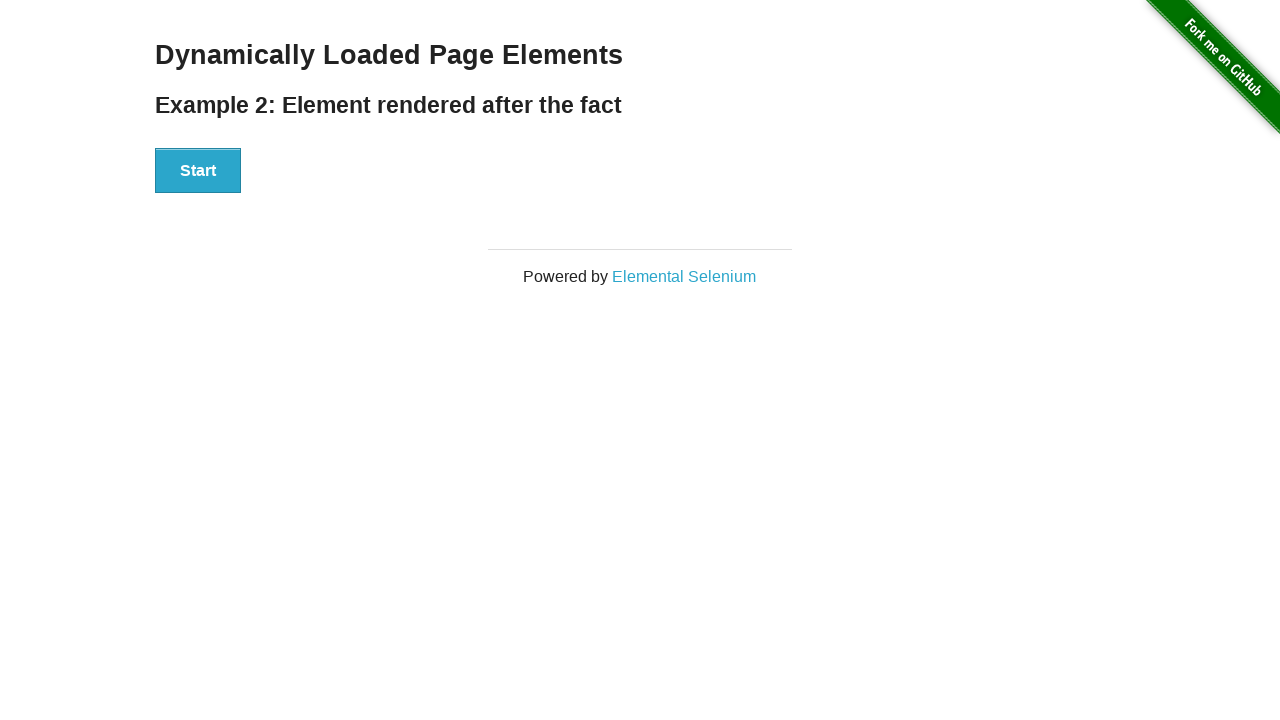

Clicked Start button to trigger dynamic loading at (198, 171) on div#start button
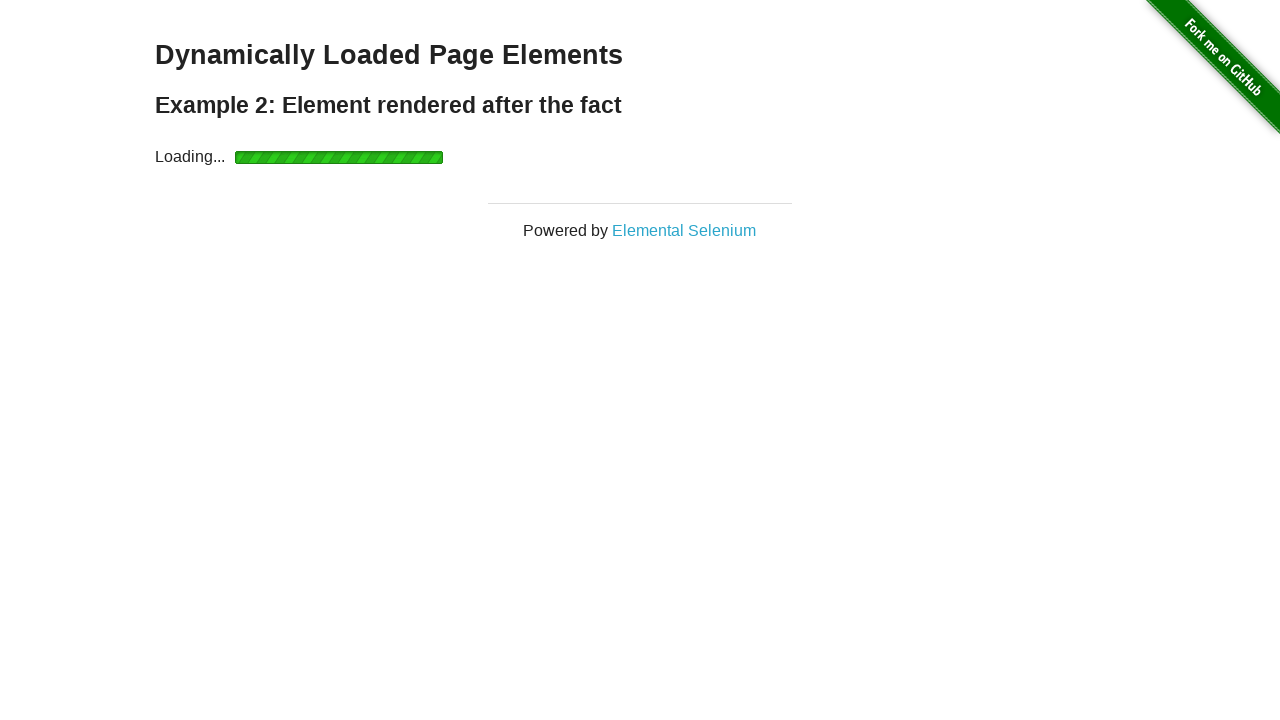

Hello World text appeared after dynamic content loaded
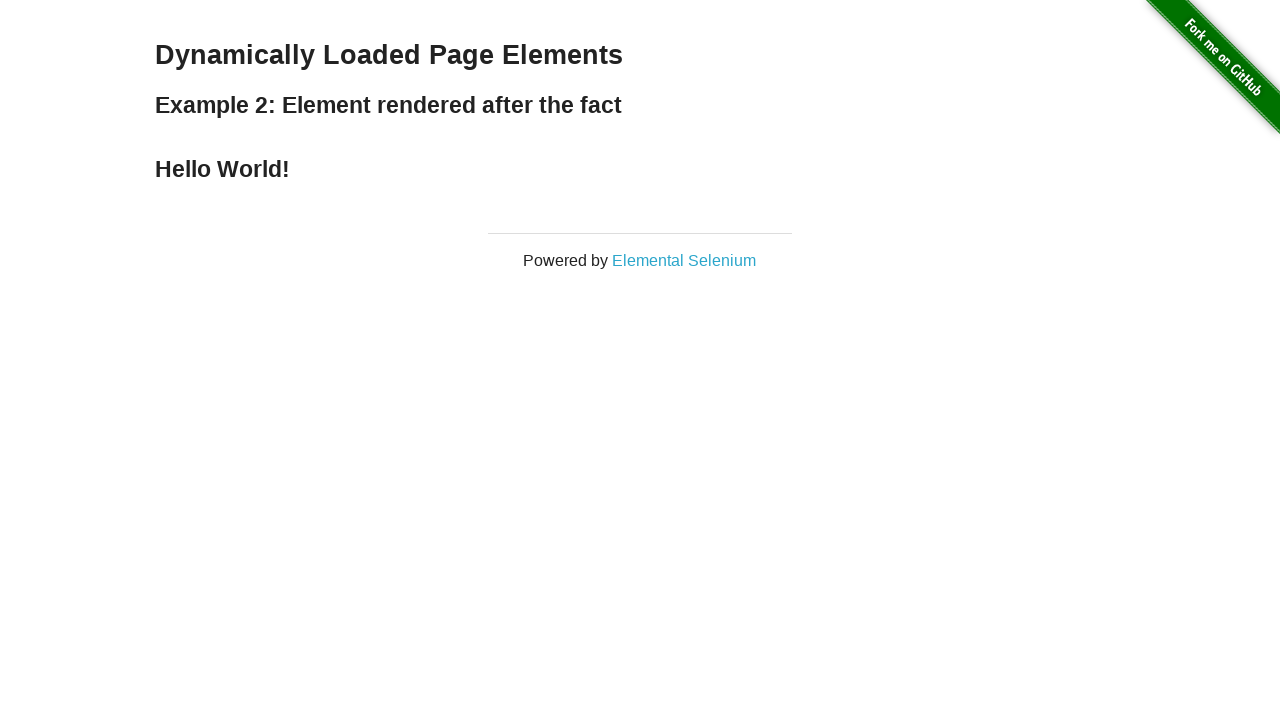

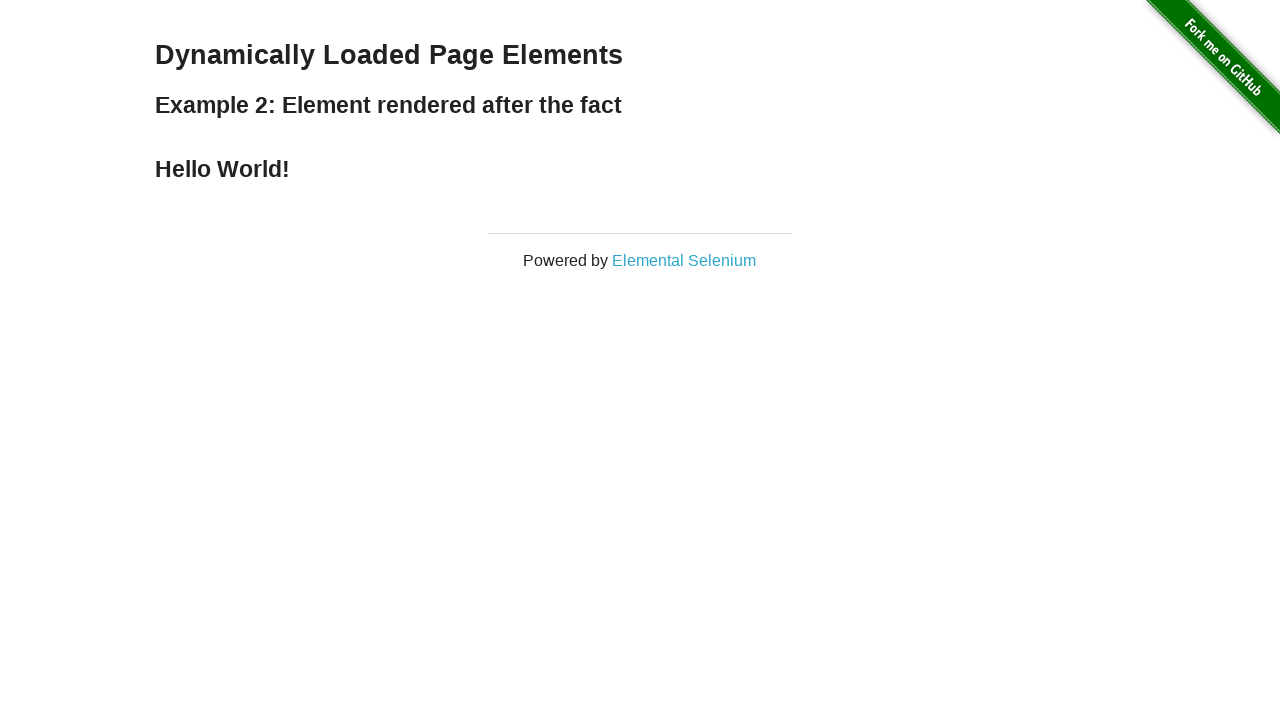